Tests dropdown selection functionality by selecting options using different methods - by index, visible text, and value

Starting URL: https://demoqa.com/select-menu

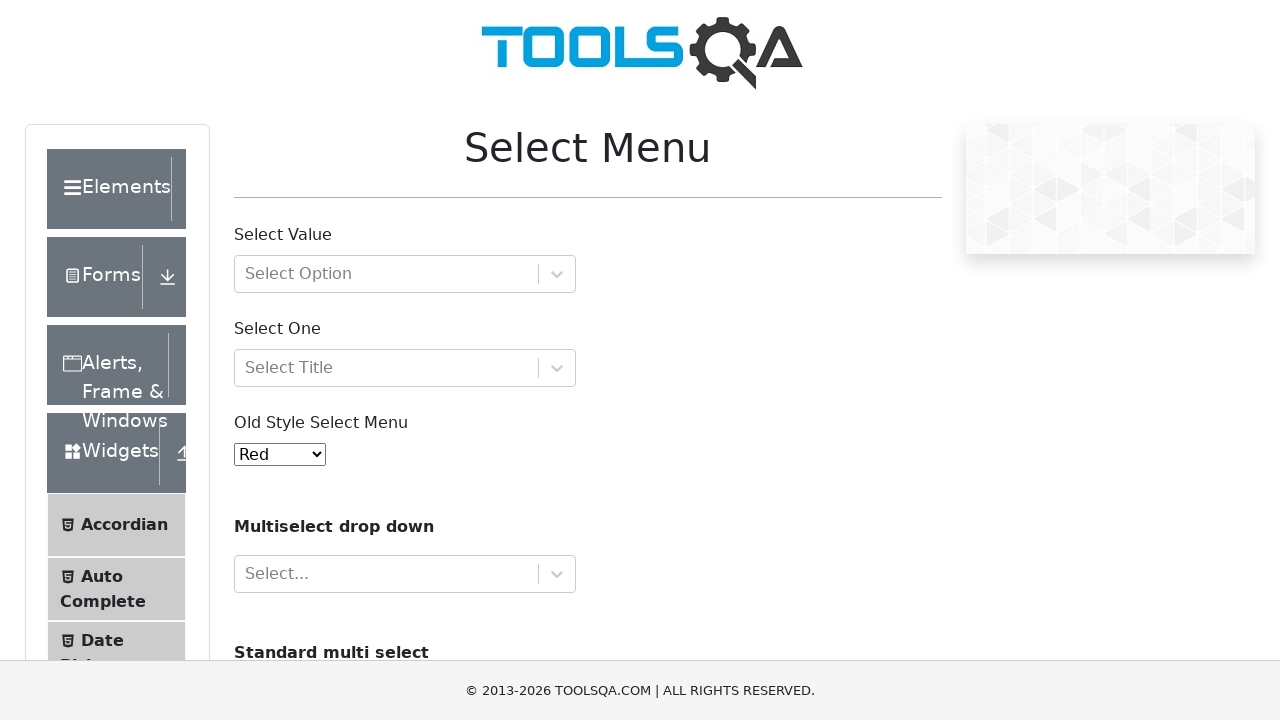

Selected dropdown option by index 4 (Purple) on #oldSelectMenu
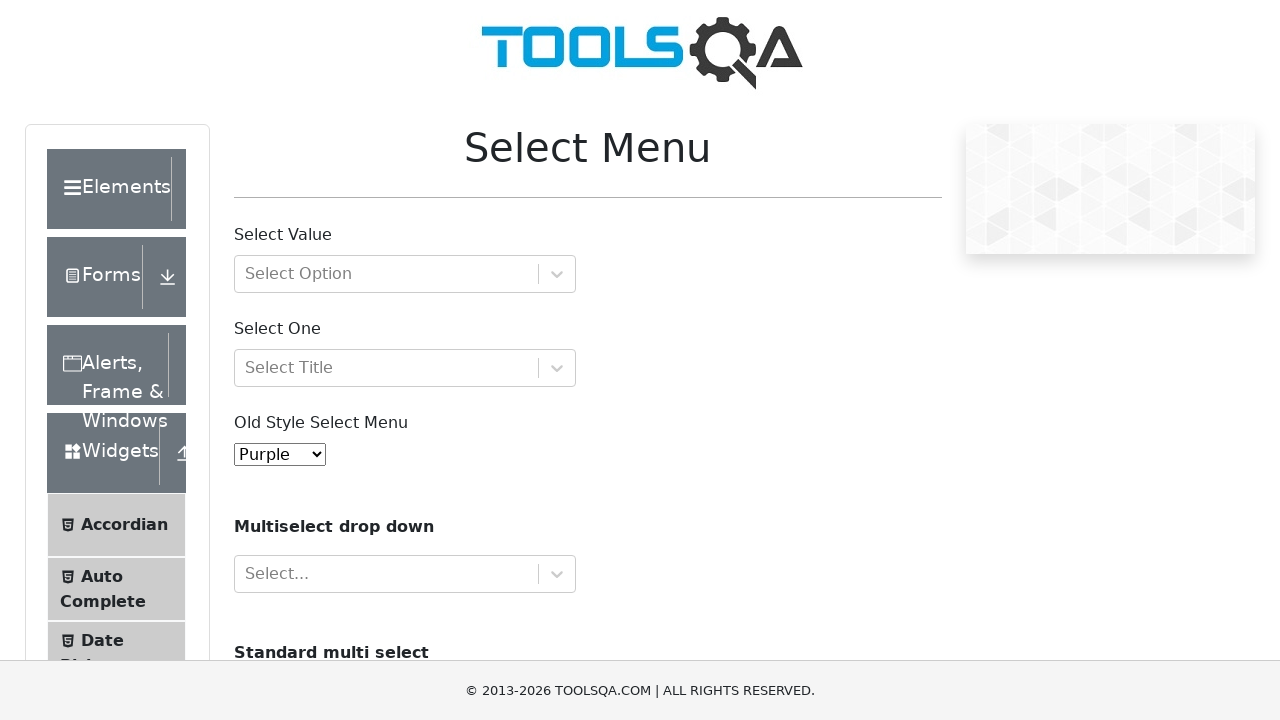

Selected dropdown option by visible text (Magenta) on #oldSelectMenu
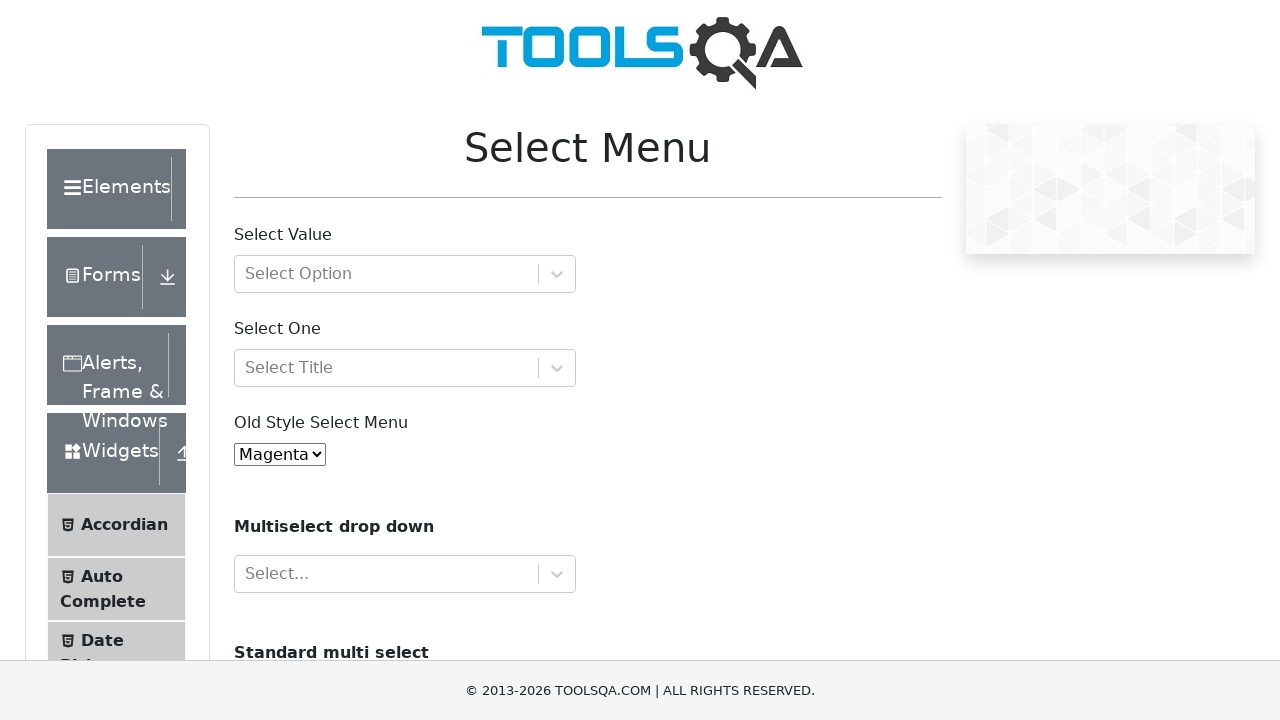

Selected dropdown option by value (6) on #oldSelectMenu
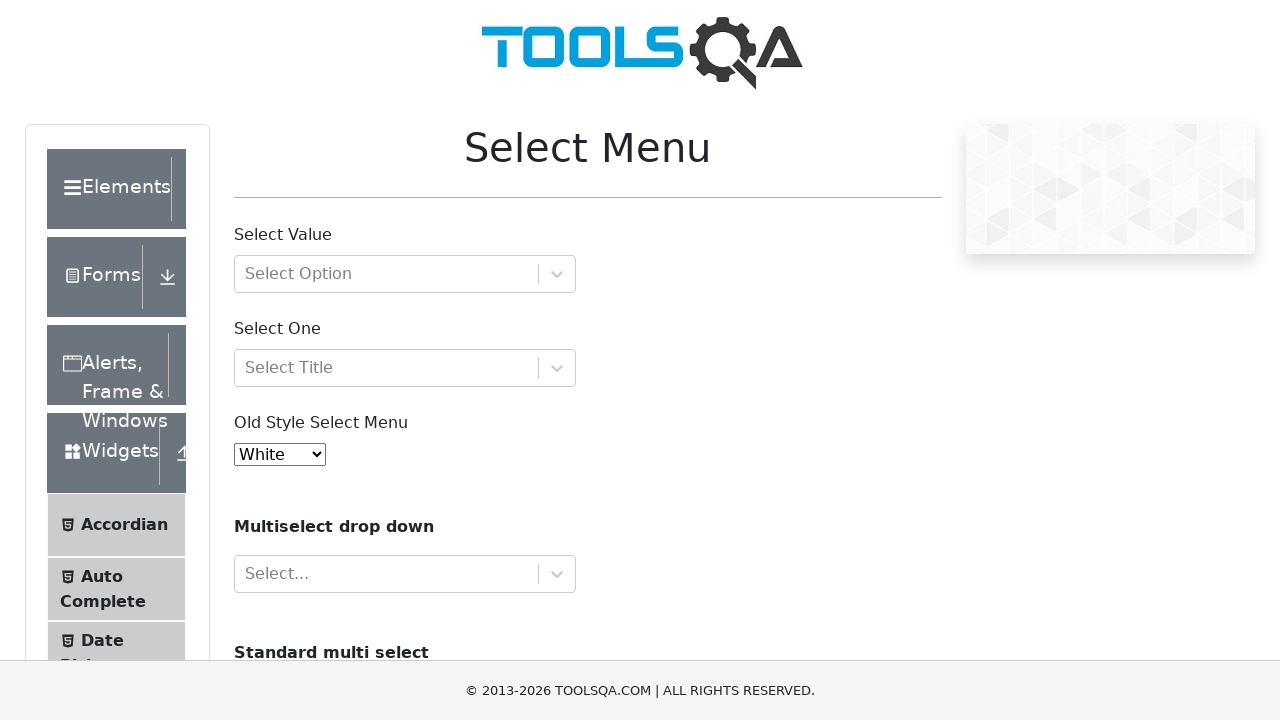

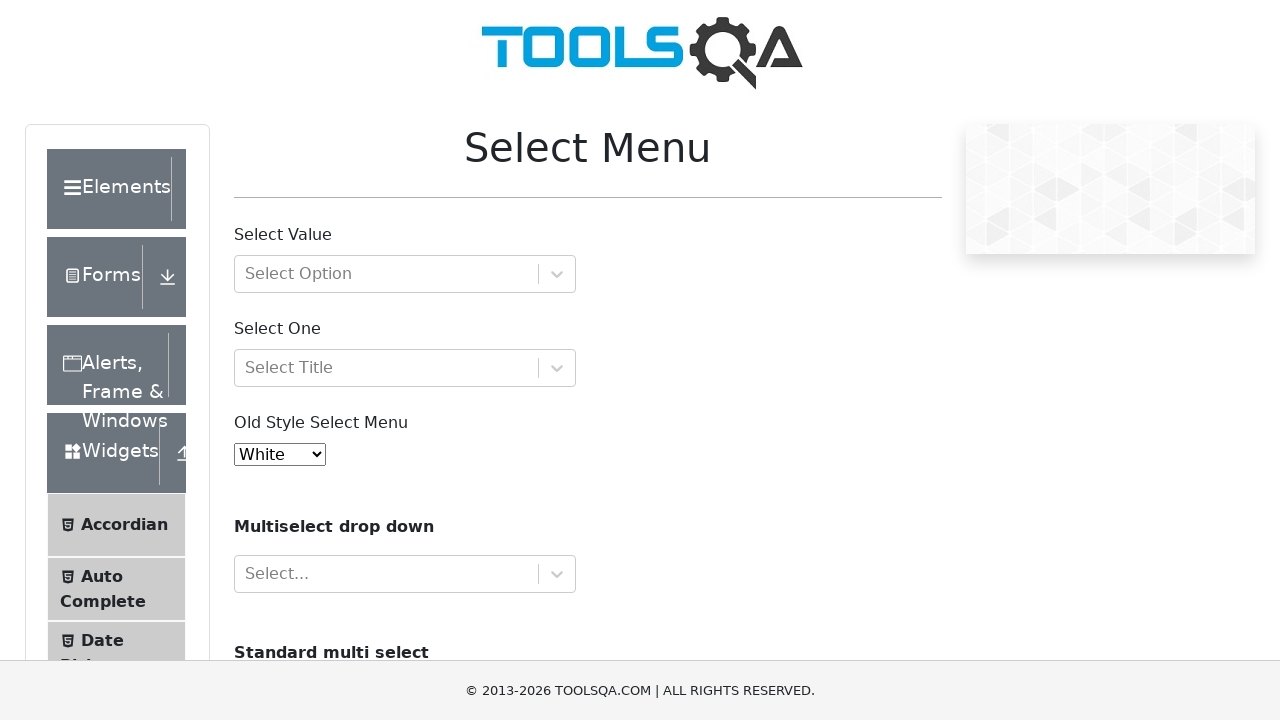